Navigates to the ETH Zurich video platform homepage and waits for the page to load.

Starting URL: https://video.ethz.ch/

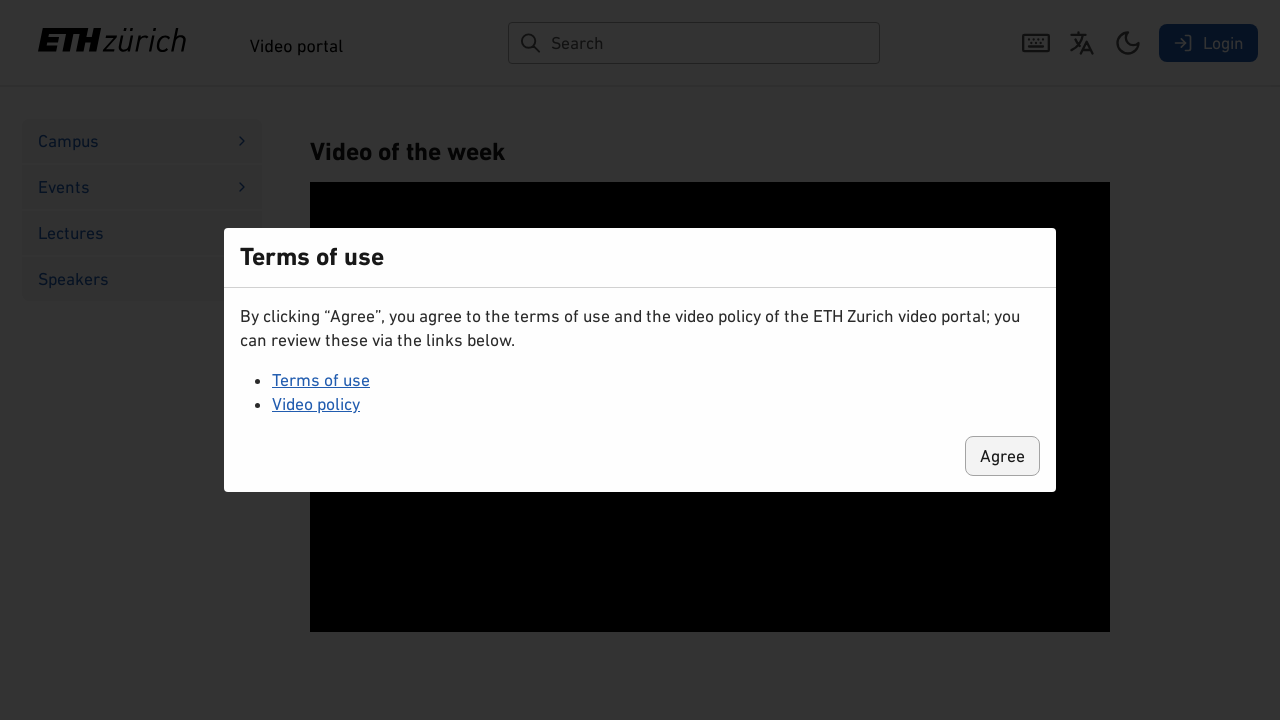

Navigated to ETH Zurich video platform homepage
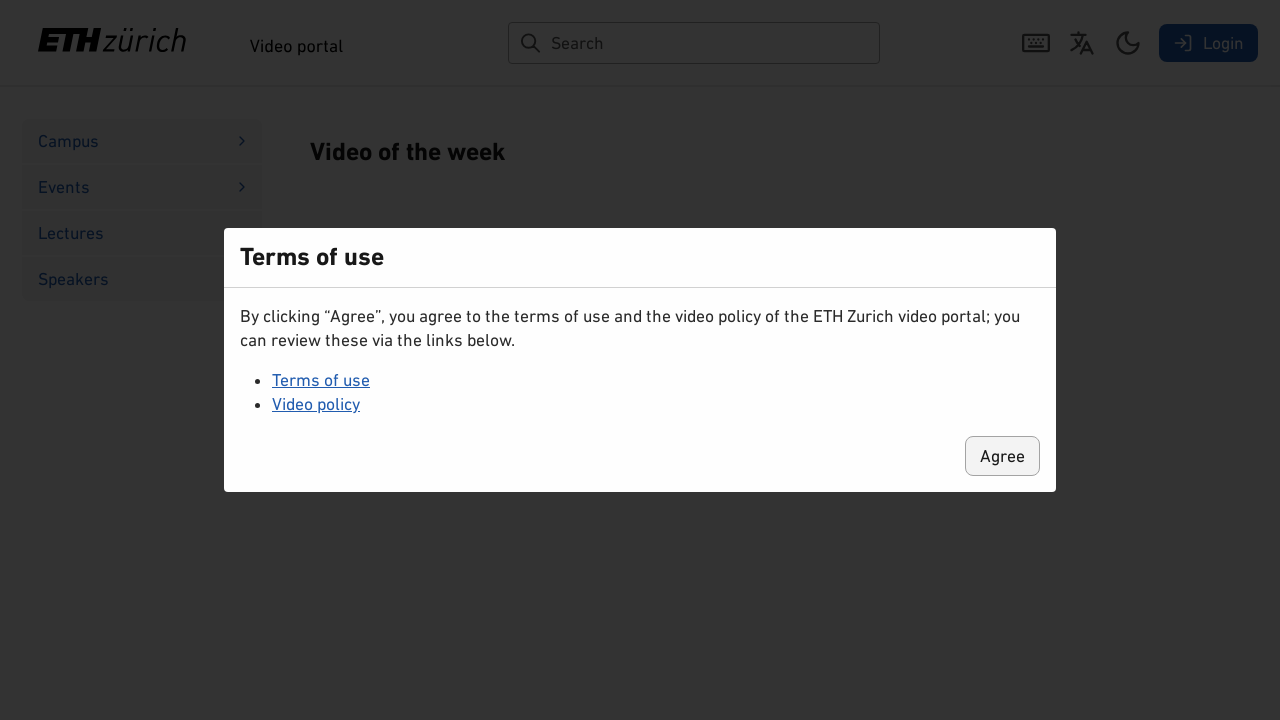

Page fully loaded and network idle
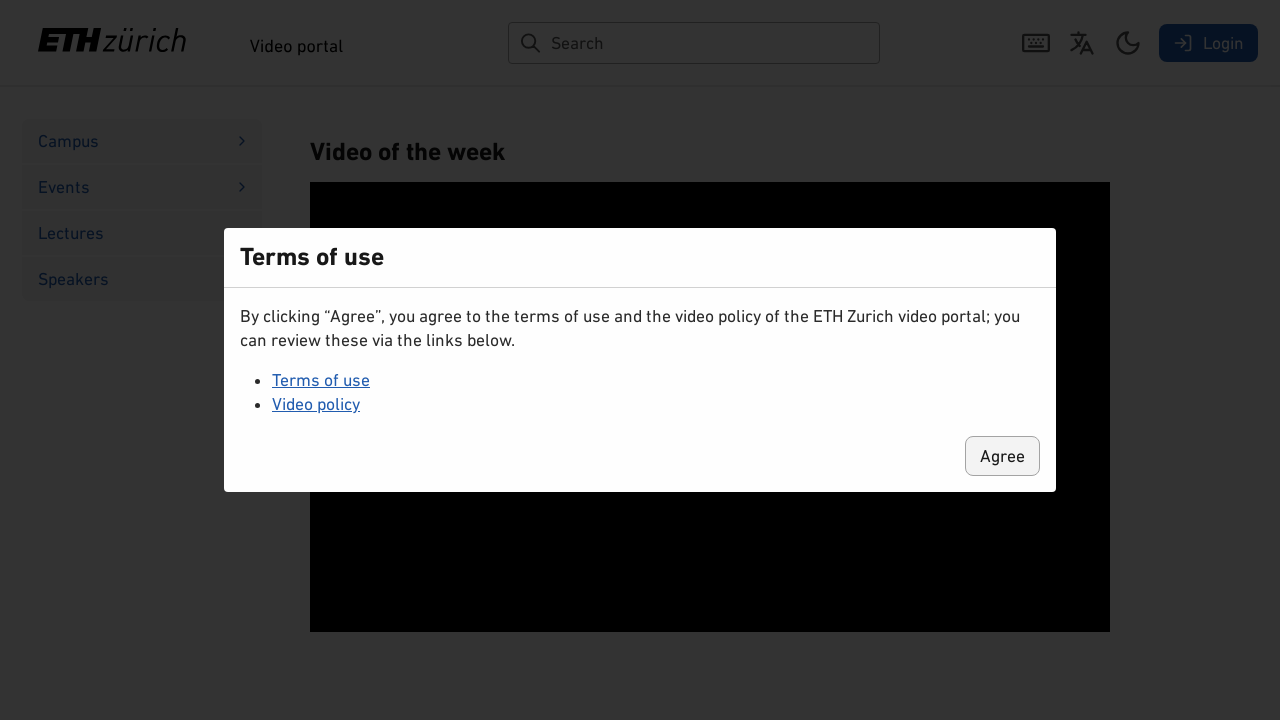

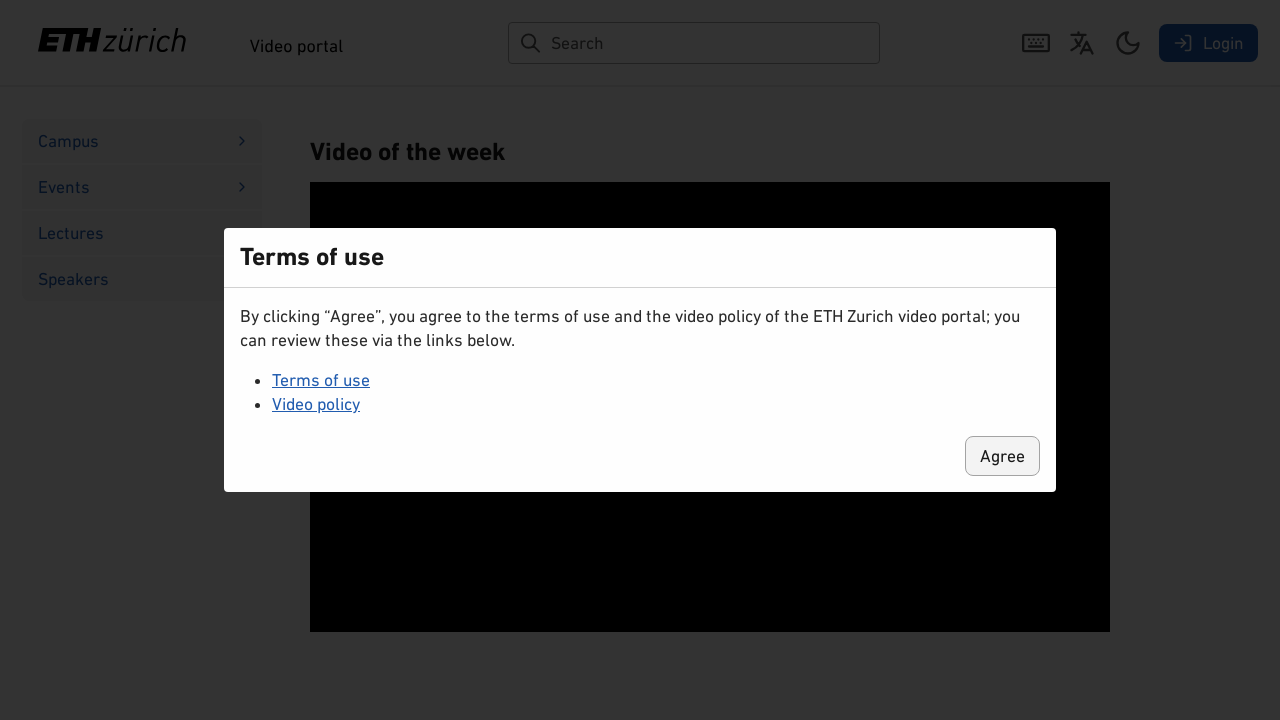